Tests a math calculation form by extracting two numbers from the page, calculating their sum, selecting the result from a dropdown, and submitting the form

Starting URL: http://suninjuly.github.io/selects1.html

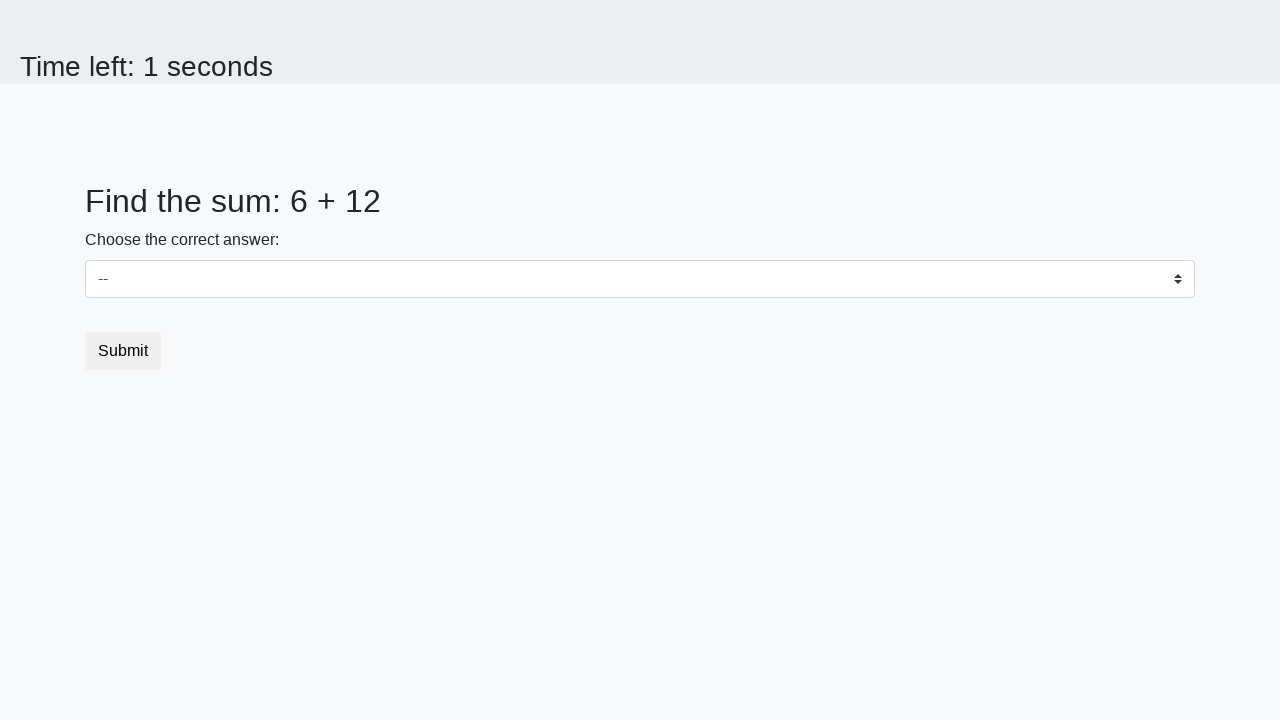

Extracted first number from #num1 element
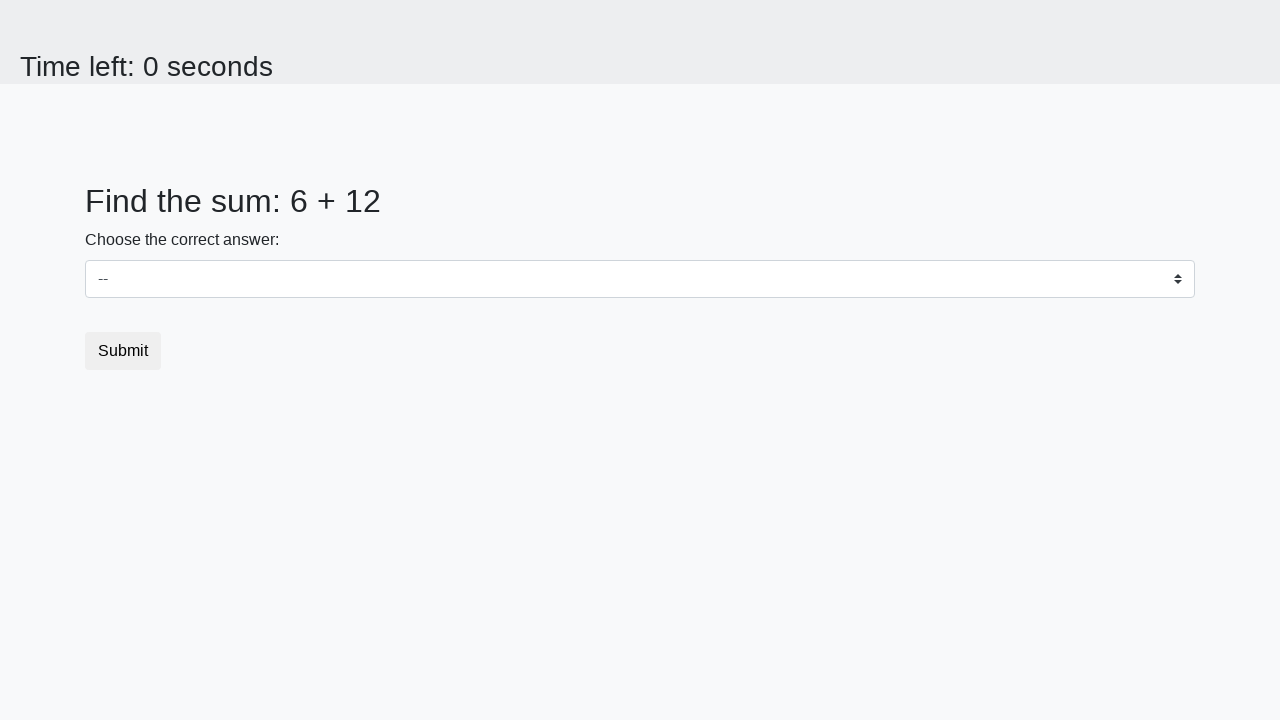

Extracted second number from #num2 element
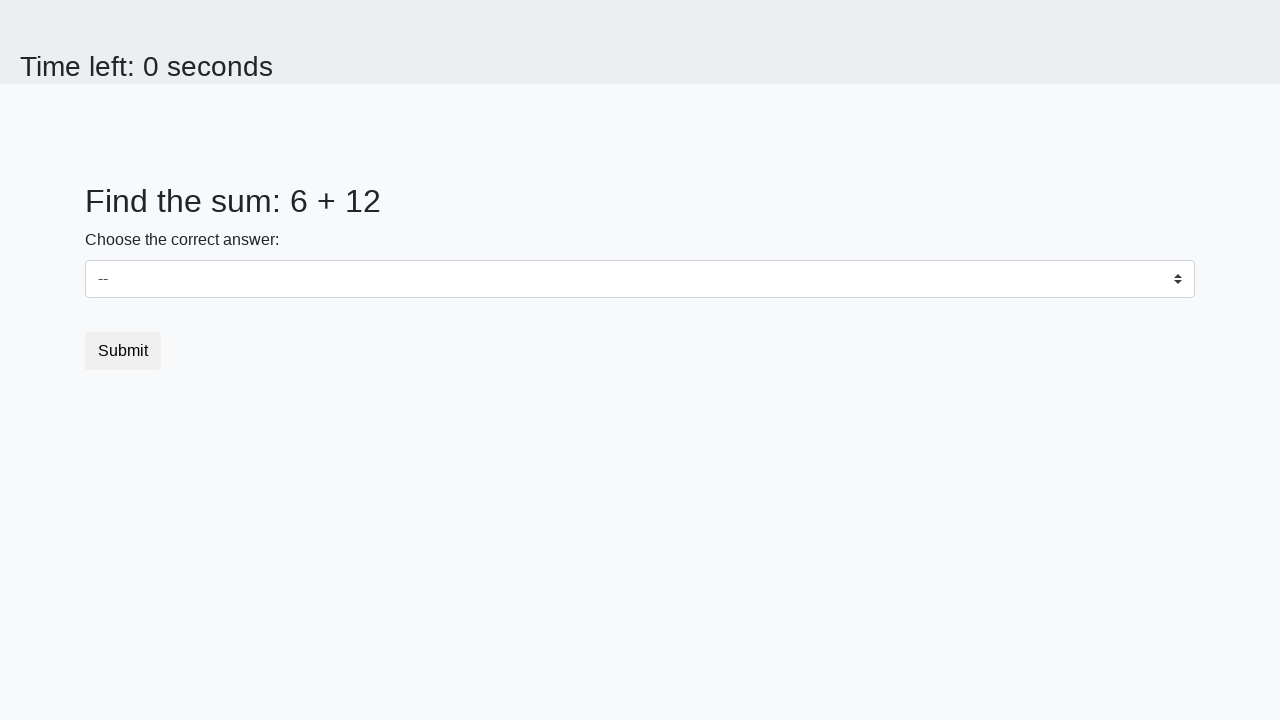

Calculated sum: 6 + 12 = 18
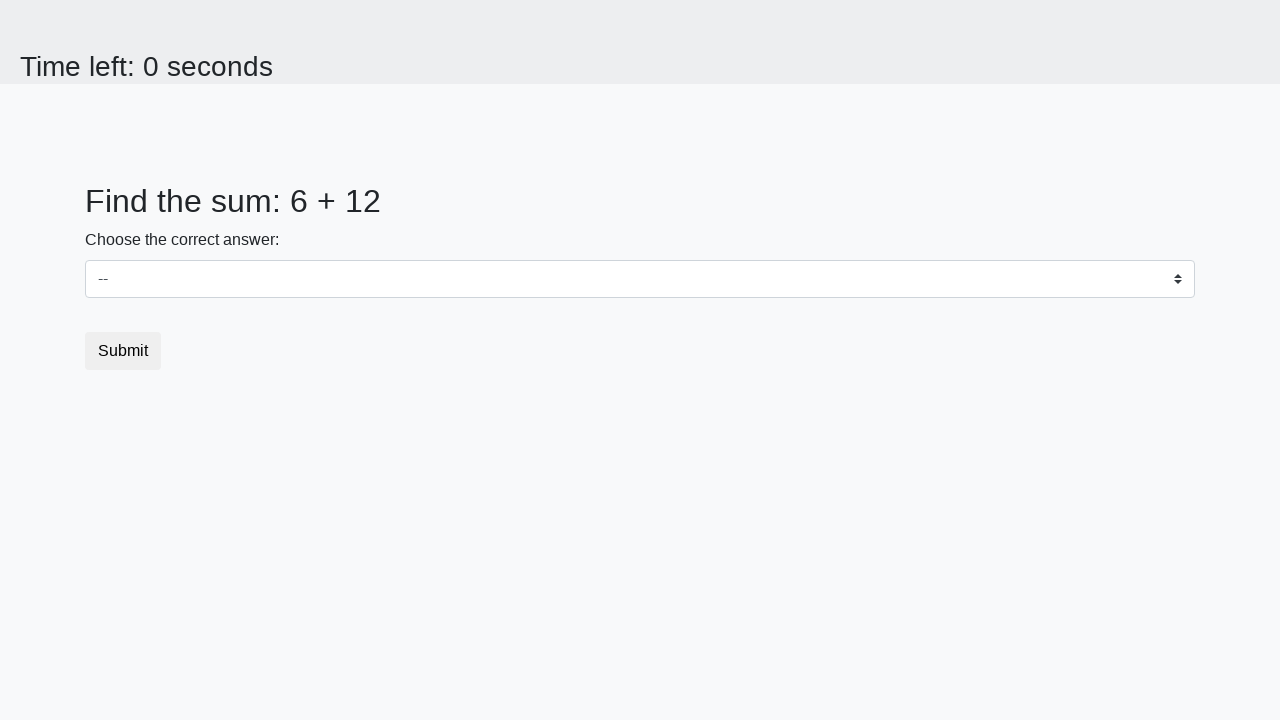

Selected result value '18' from dropdown on select
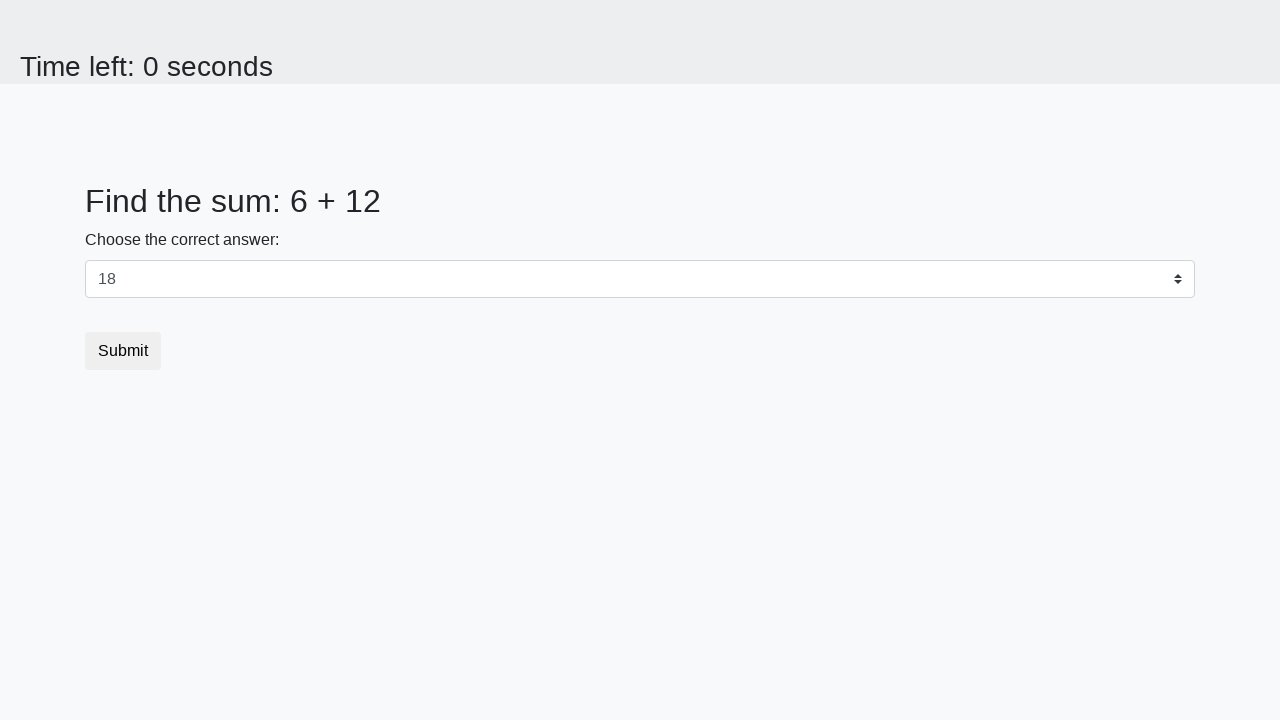

Clicked submit button to submit the form at (123, 351) on button[type="submit"]
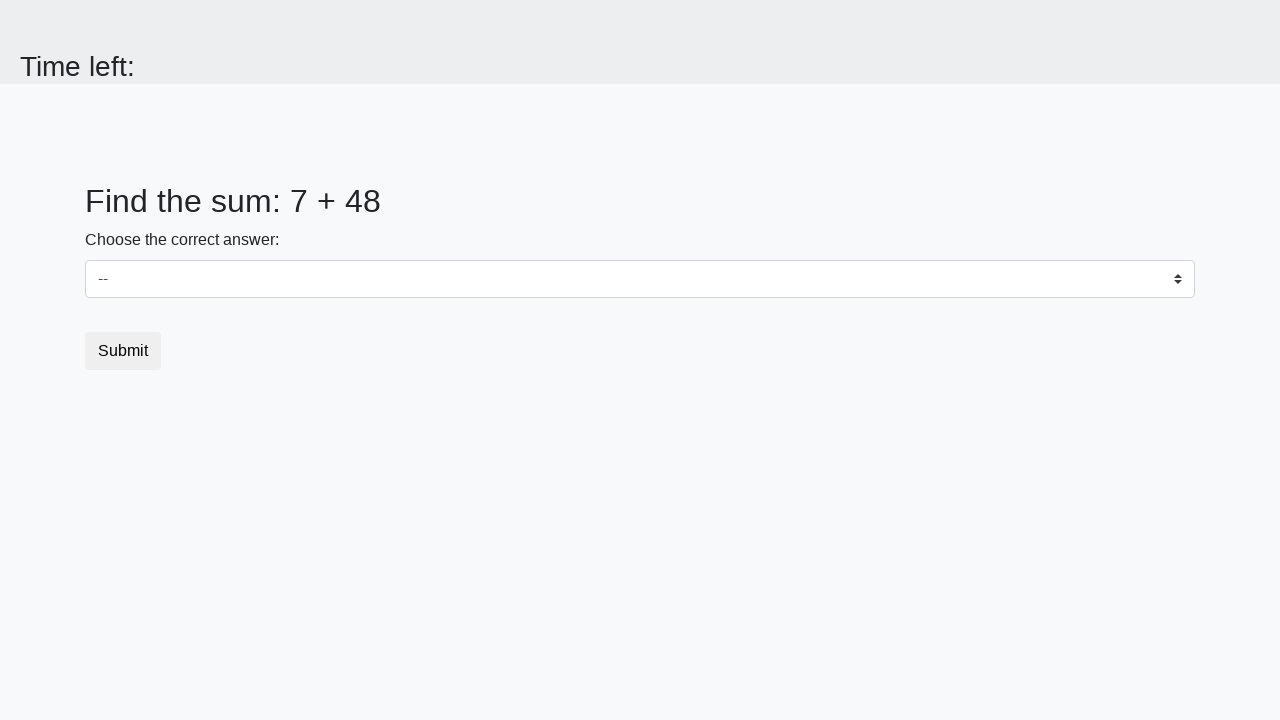

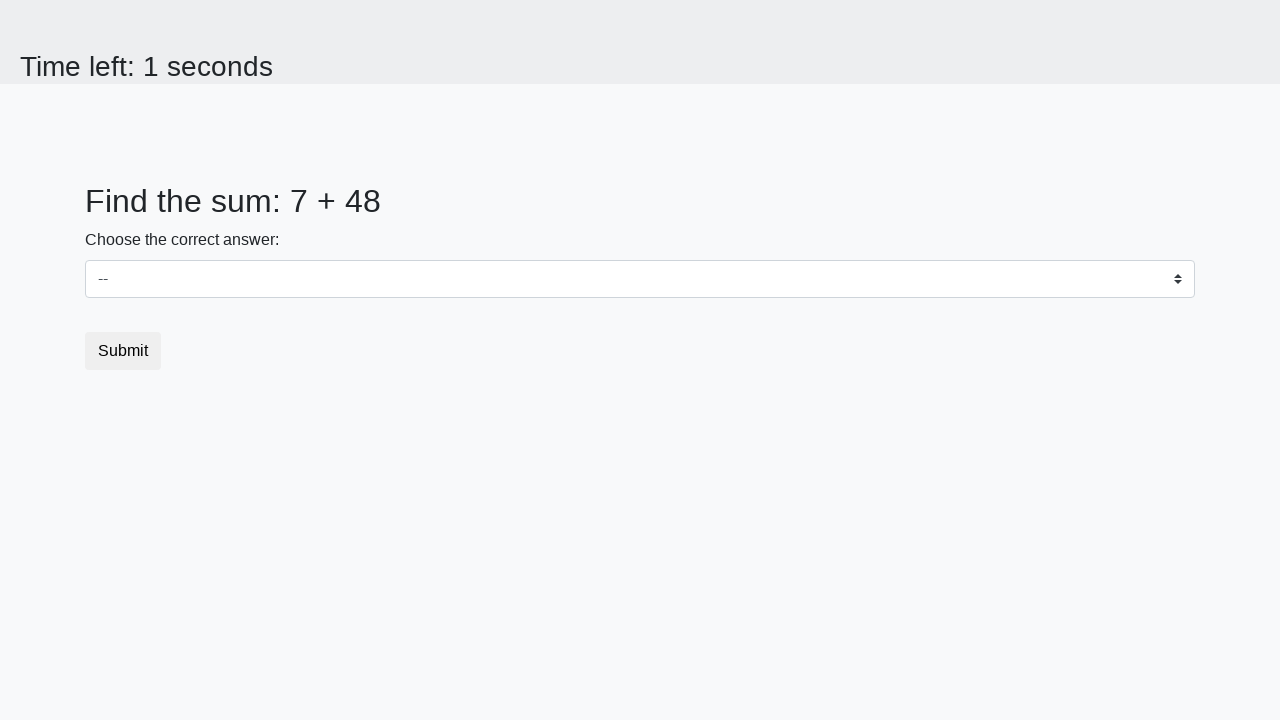